Tests the sign-up functionality on DemoBlaze by filling in a randomly generated username and password, then handling the alert response

Starting URL: https://www.demoblaze.com/

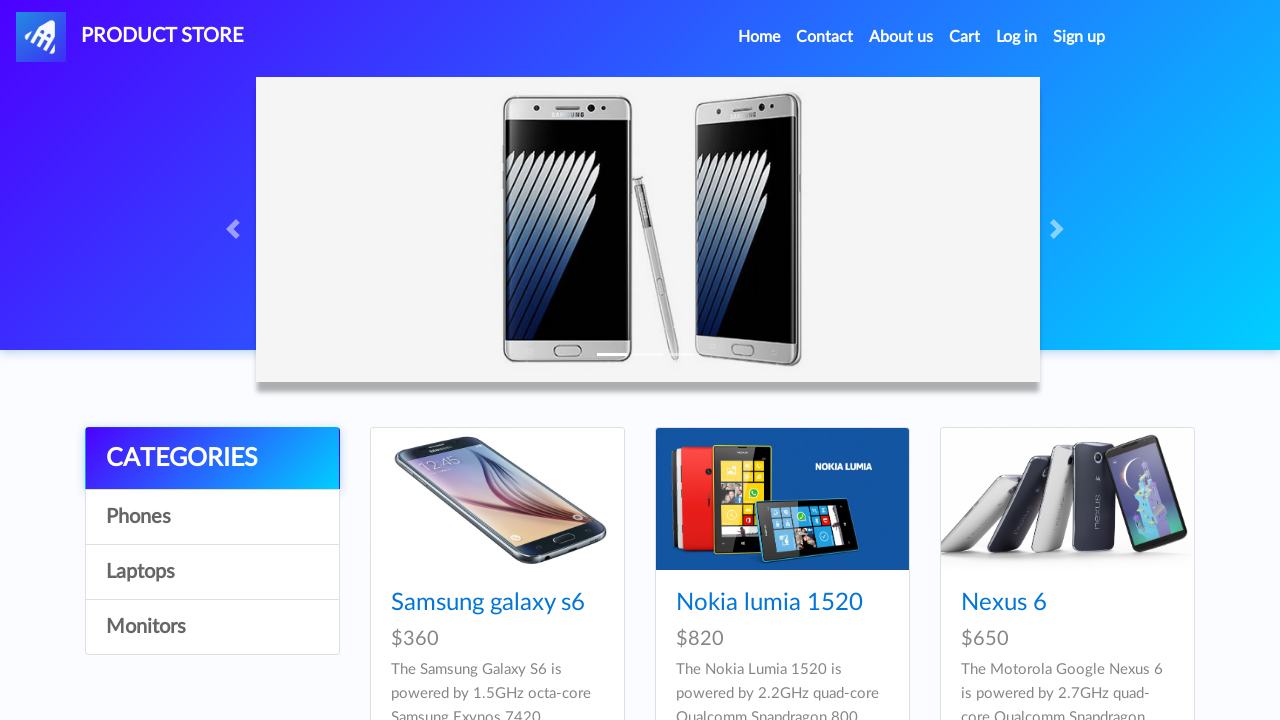

Clicked Sign up button to open registration modal at (1079, 37) on #signin2
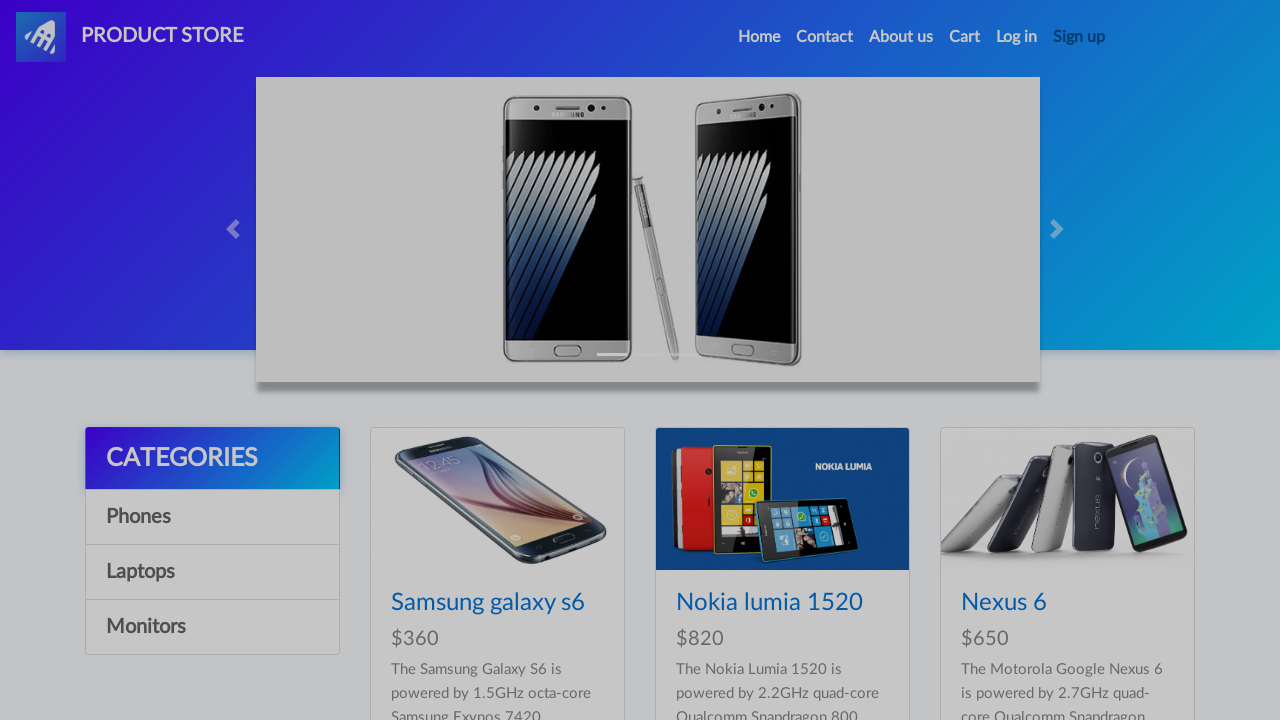

Sign up modal appeared with username field visible
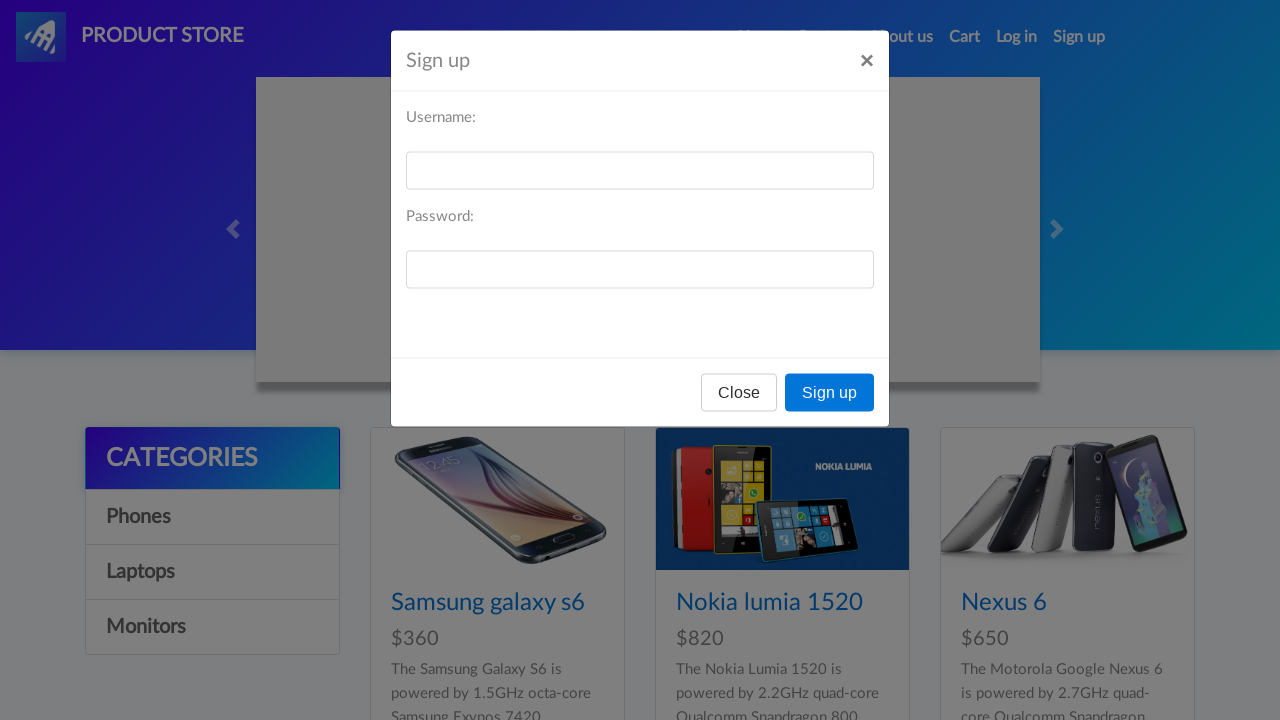

Generated random username: user26620
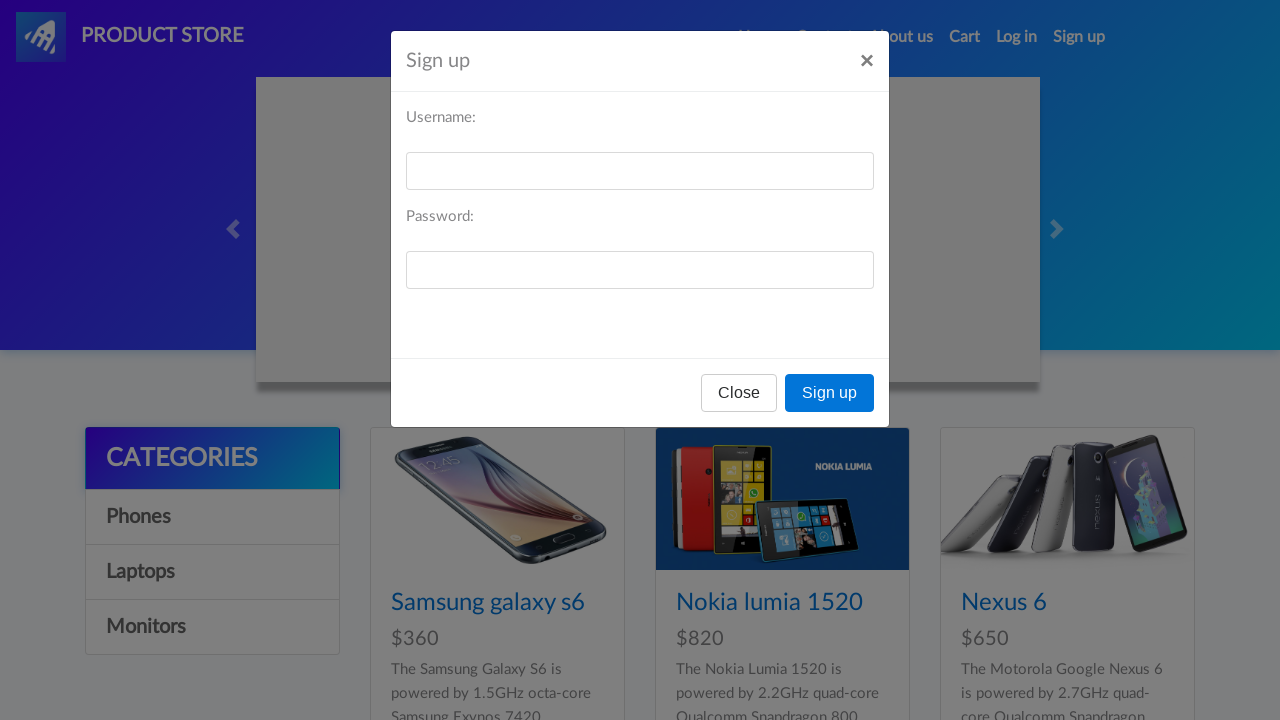

Filled username field with user26620 on #sign-username
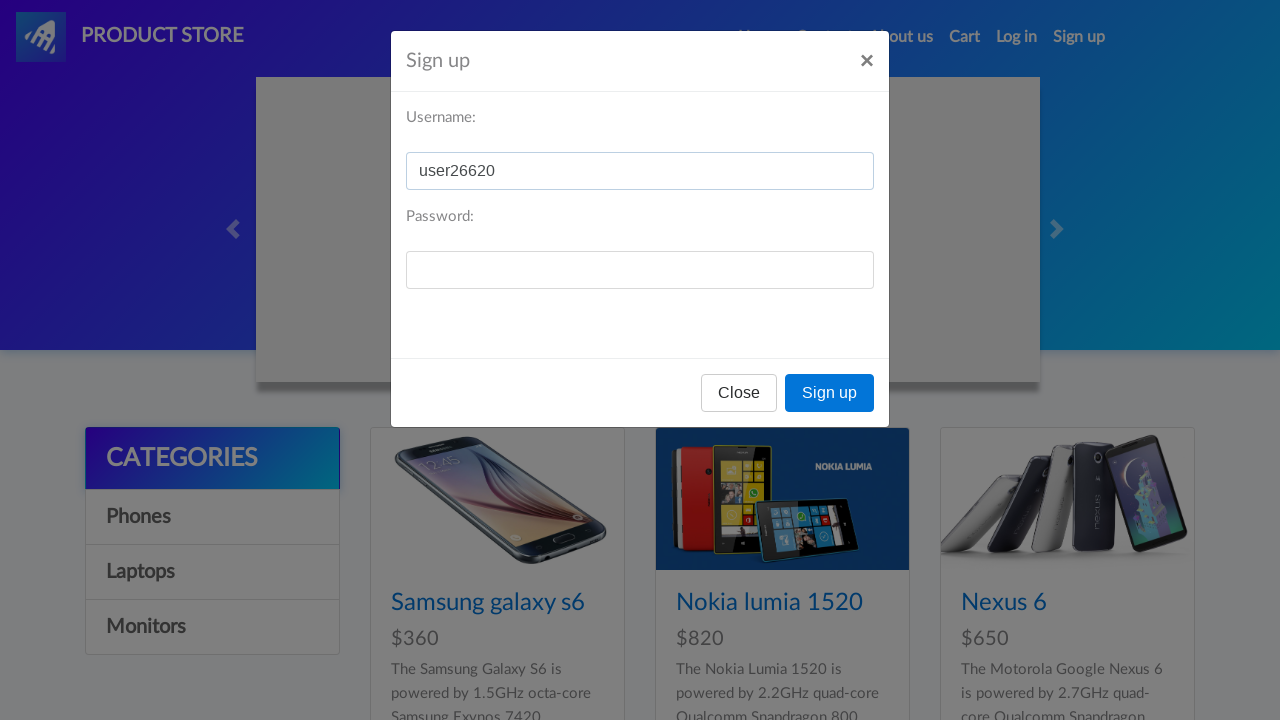

Filled password field with Test@123 on #sign-password
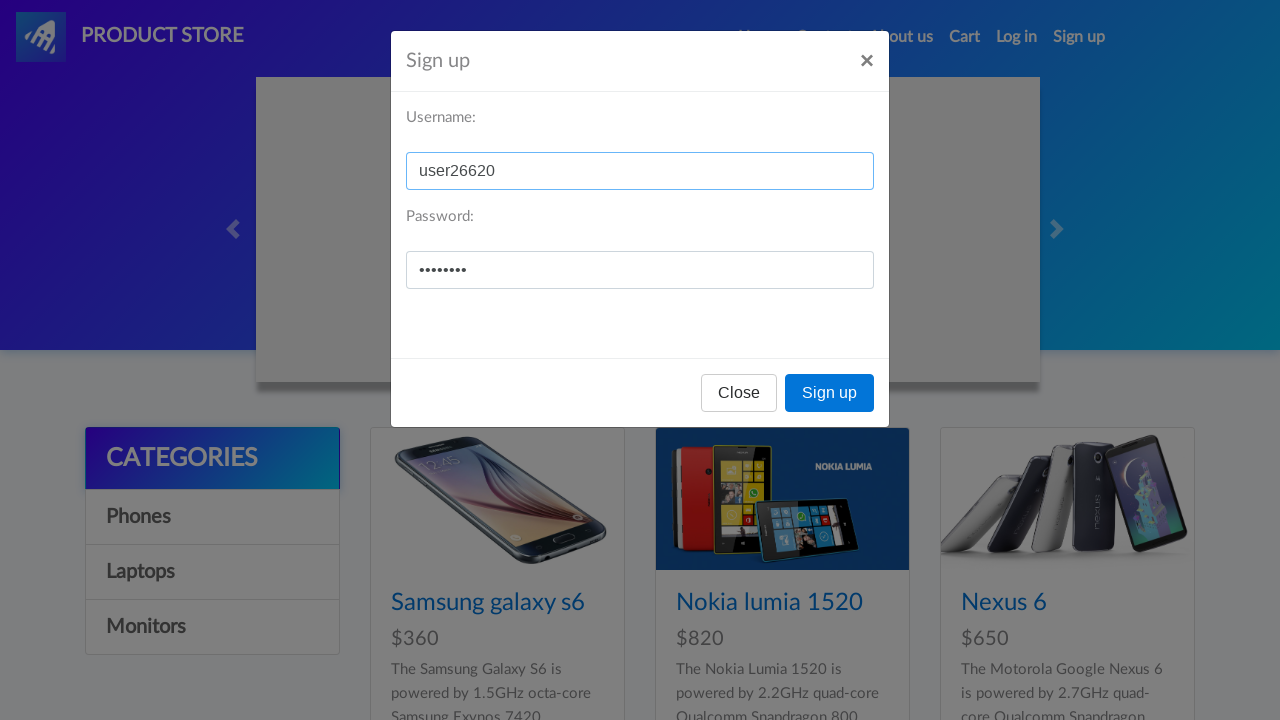

Clicked Sign up button in modal to submit registration at (830, 393) on xpath=//button[text()='Sign up']
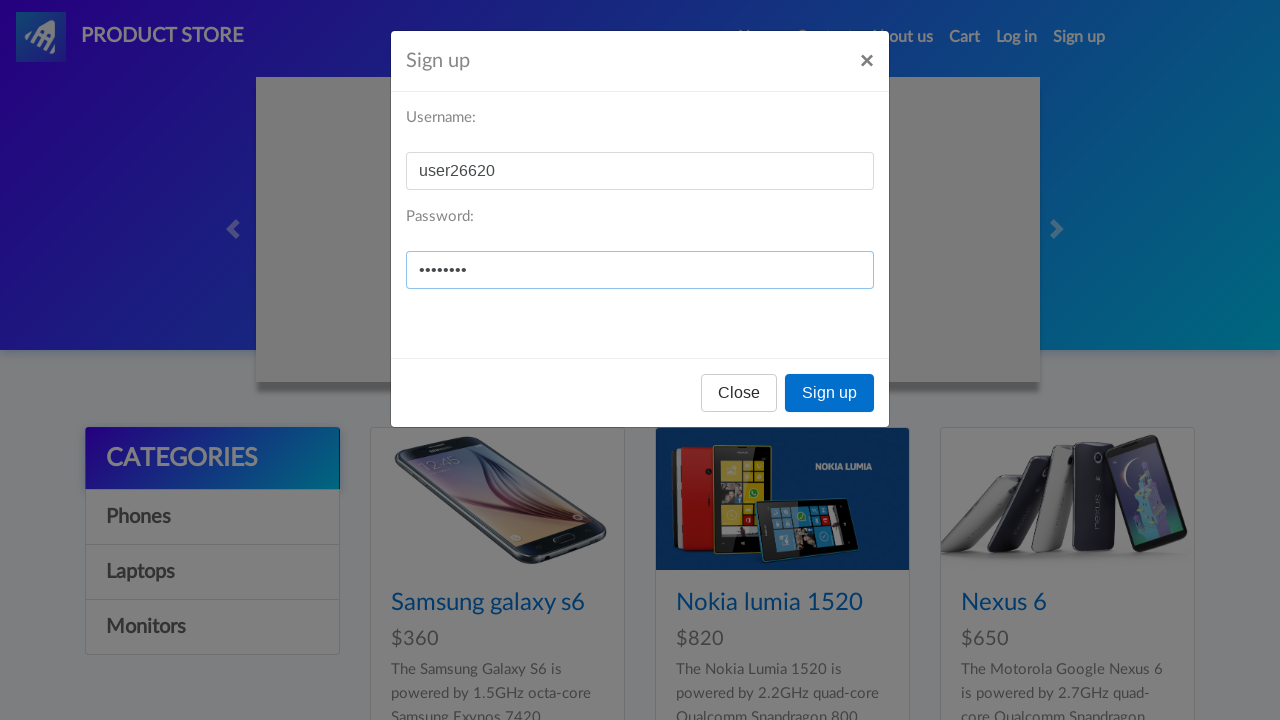

Set up alert dialog handler to accept responses
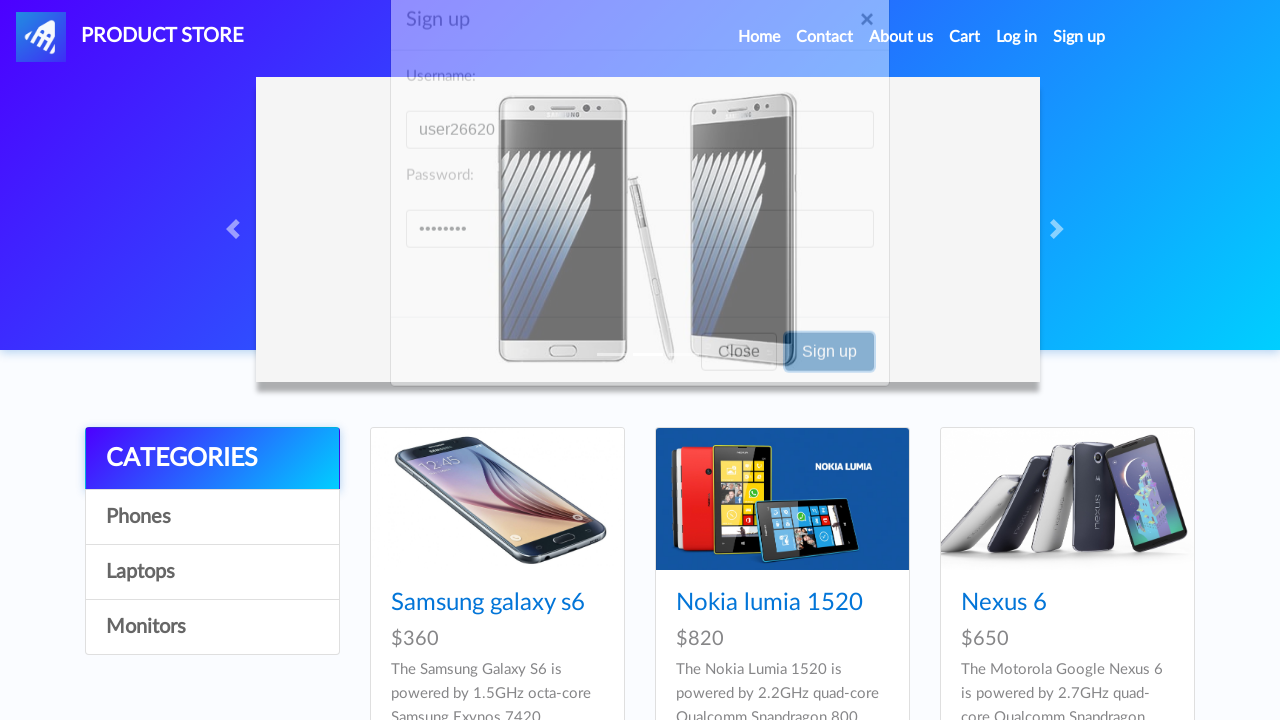

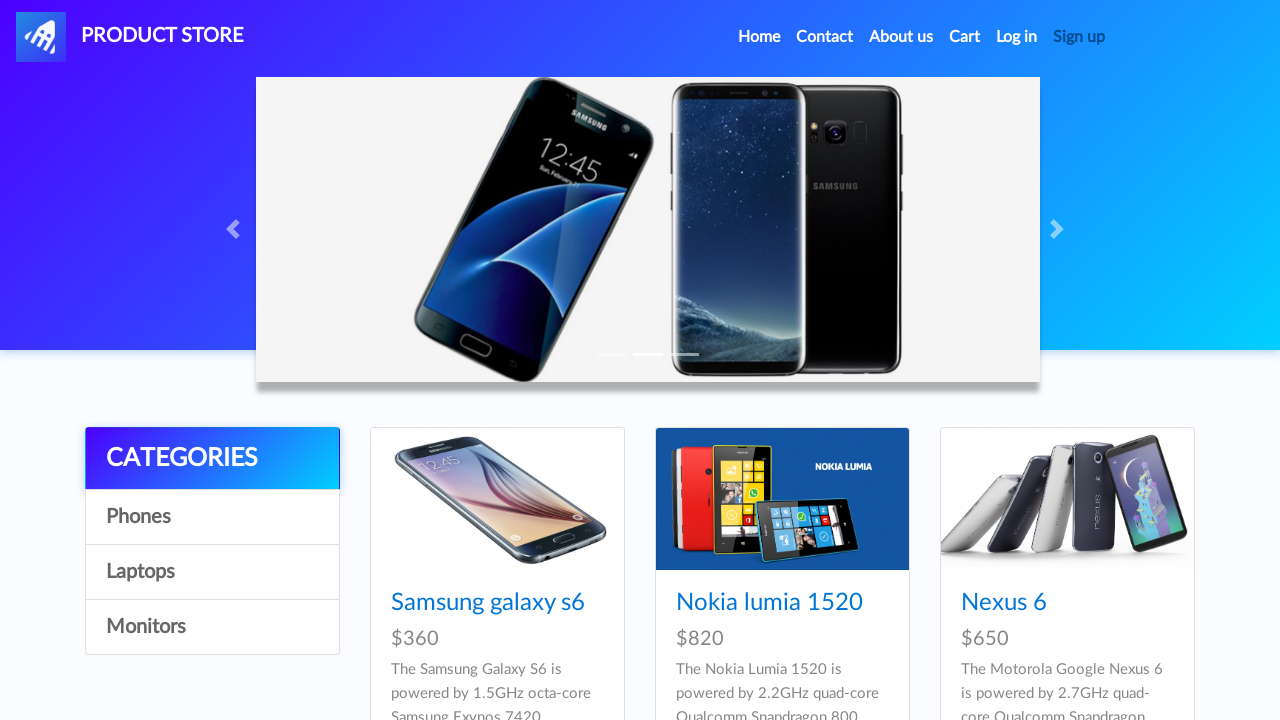